Tests browser window/tab handling by navigating to a demo page, clicking a button that opens a new tab, and interacting with multiple browser windows.

Starting URL: https://demoqa.com/browser-windows

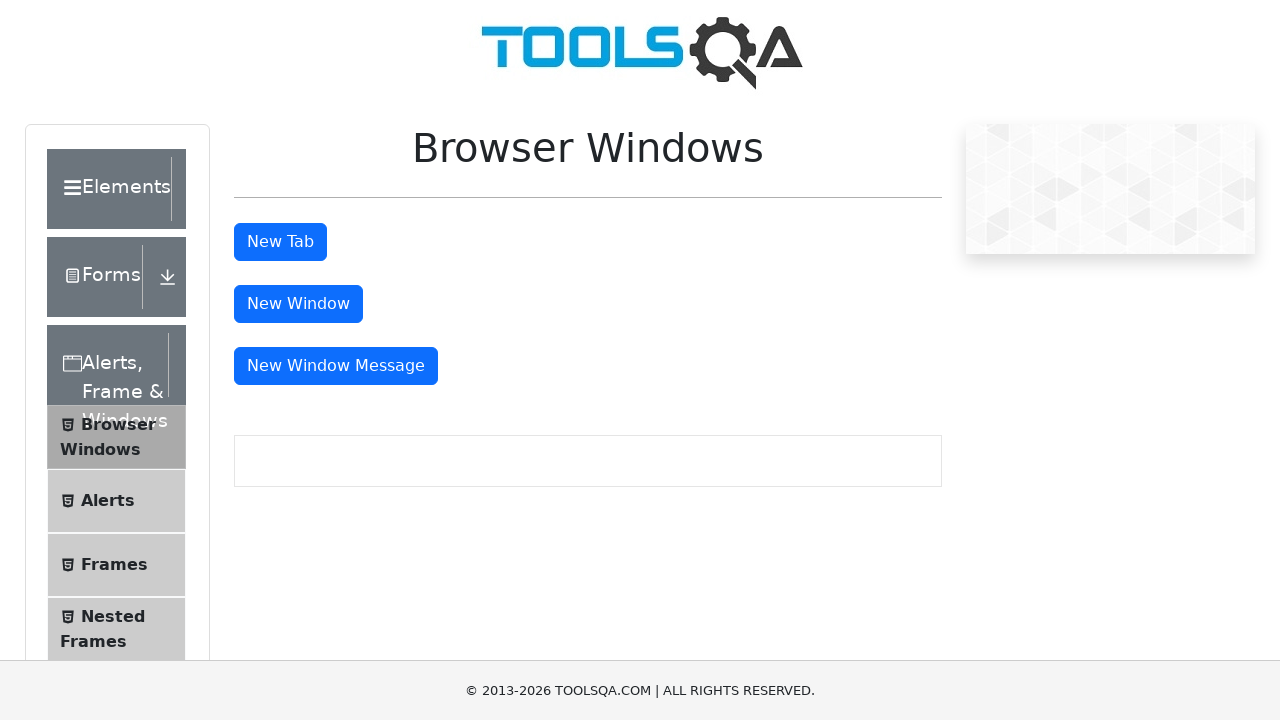

Clicked the 'New Tab' button to open a new browser tab at (280, 242) on #tabButton
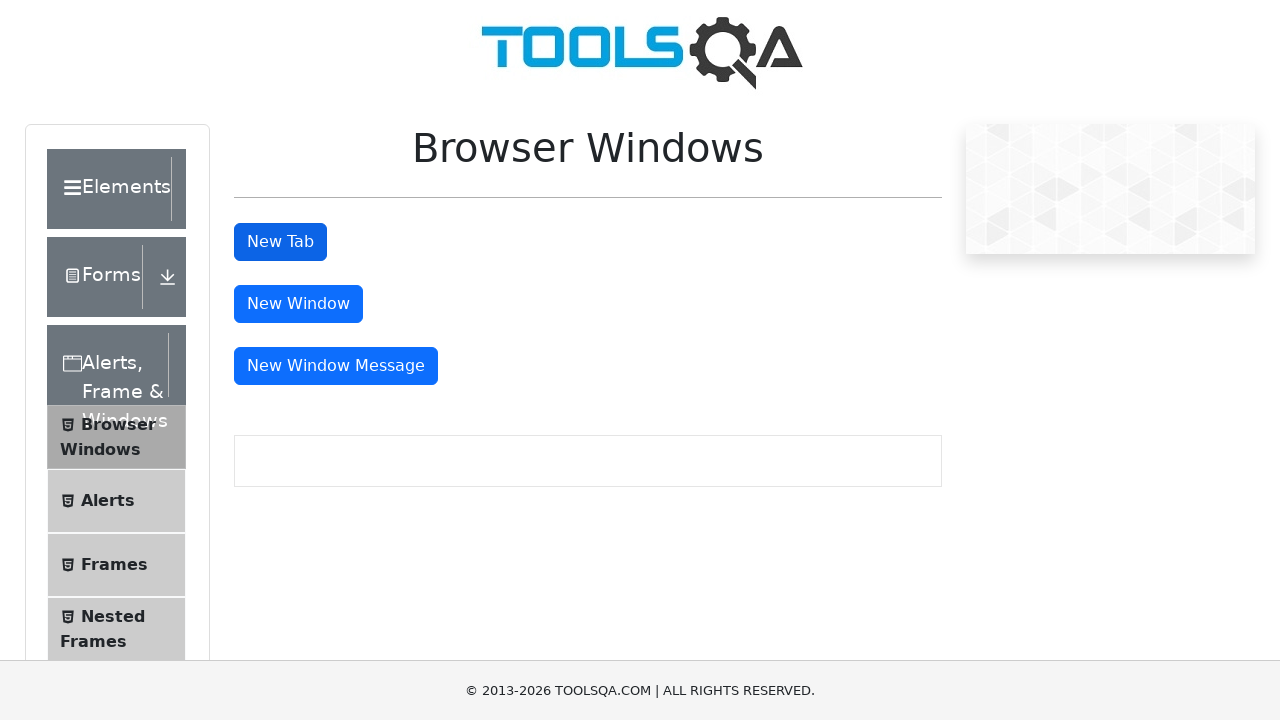

Waited 1000ms for new tab to open
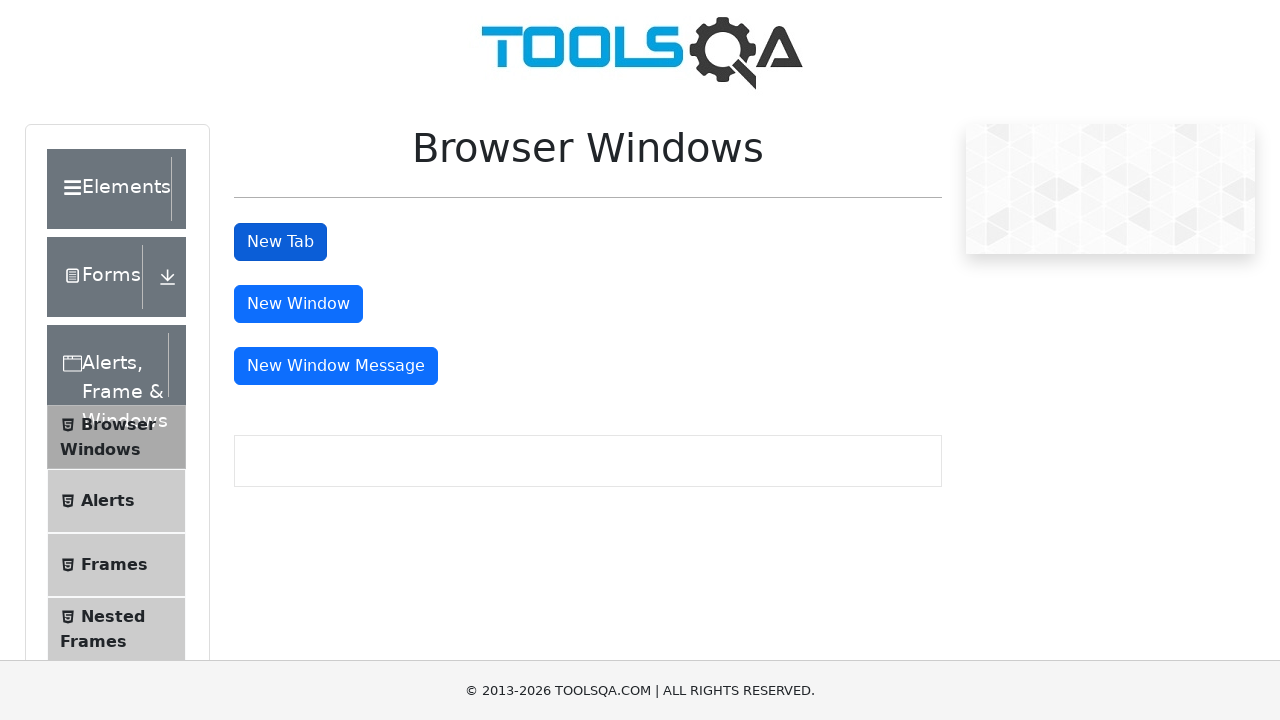

Retrieved all pages/tabs from context
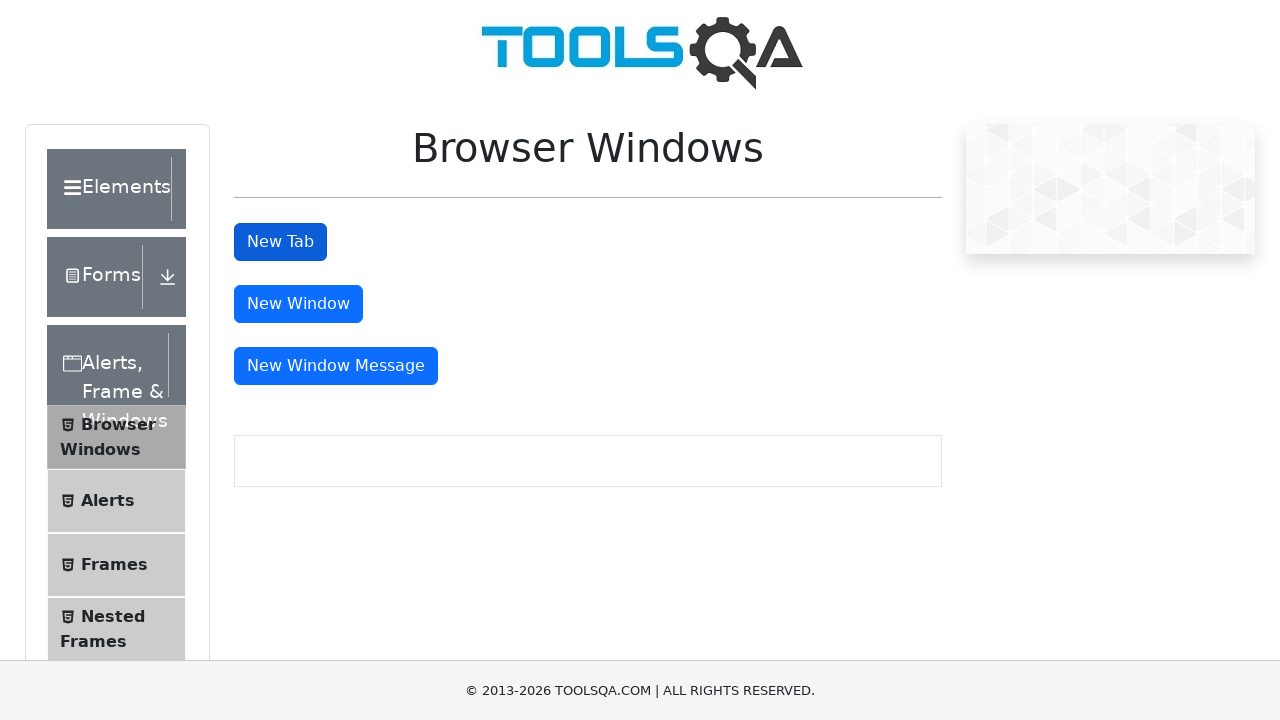

Switched to the new tab (second page)
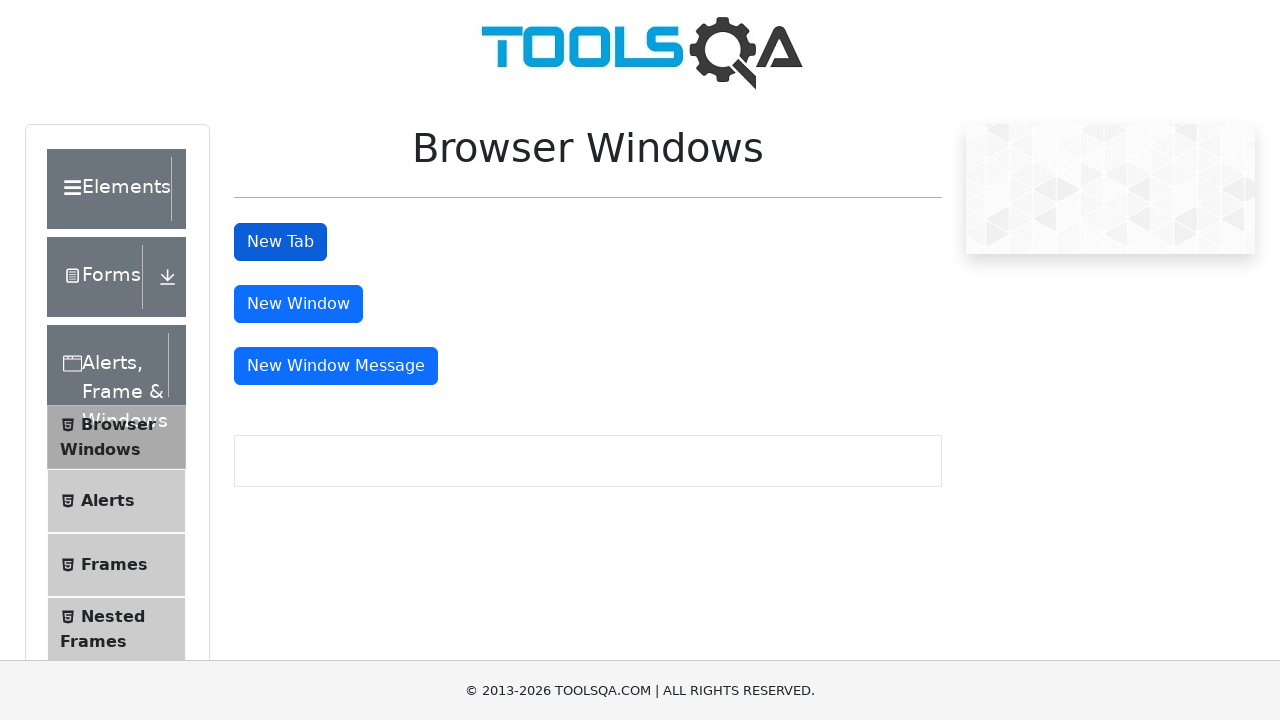

Waited for new tab to reach domcontentloaded state
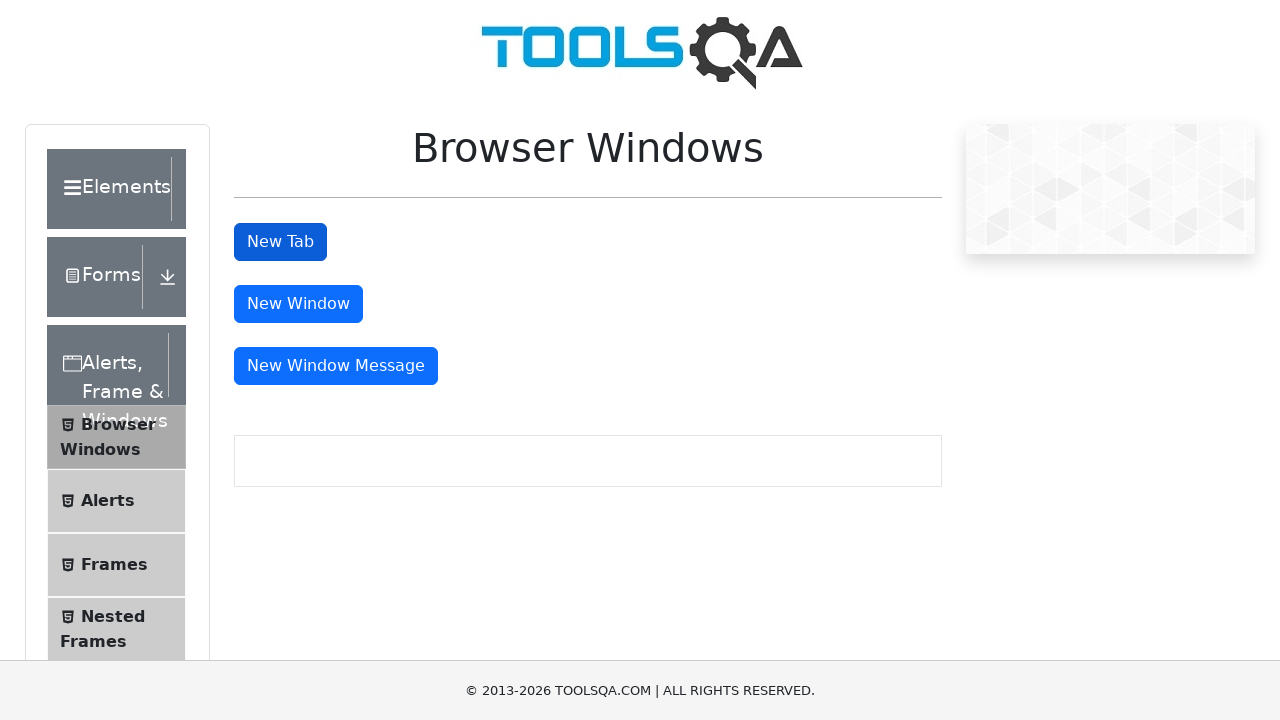

Verified new tab loaded by finding #sampleHeading element
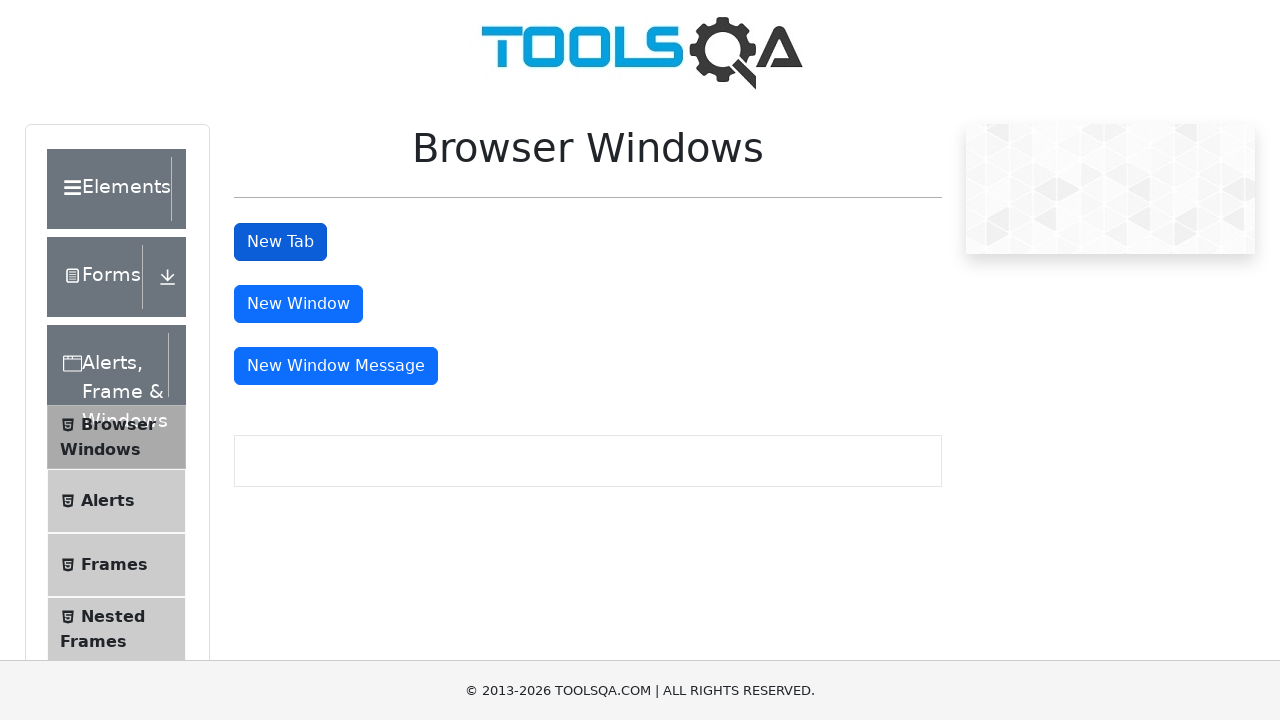

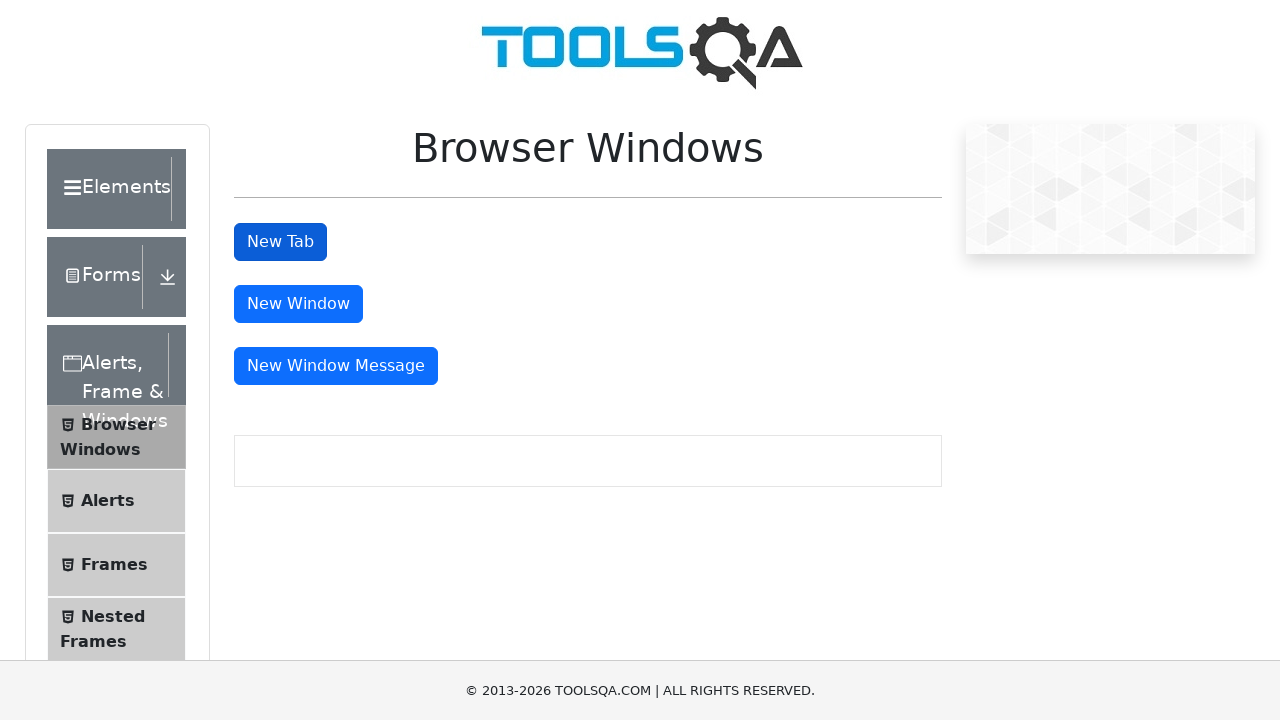